Verifies that the login page loads correctly by checking the page title and login header visibility

Starting URL: https://opensource-demo.orangehrmlive.com/web/index.php/auth/login

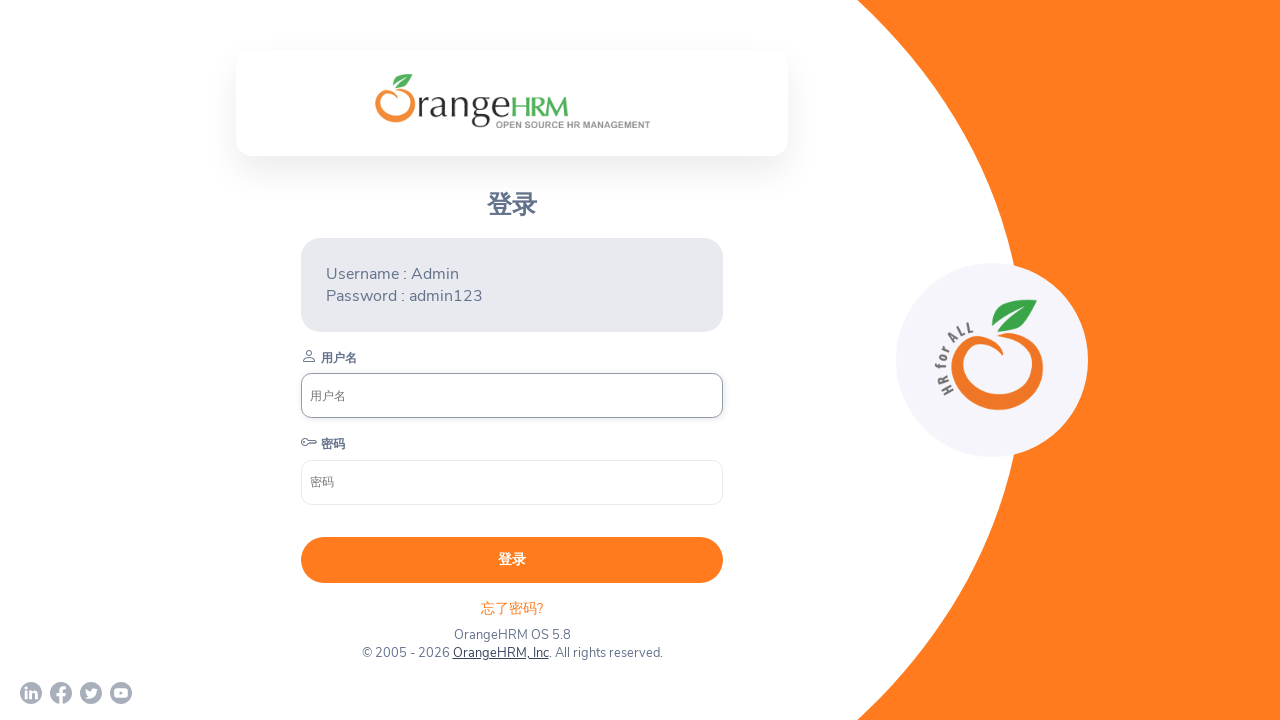

Retrieved current URL from page
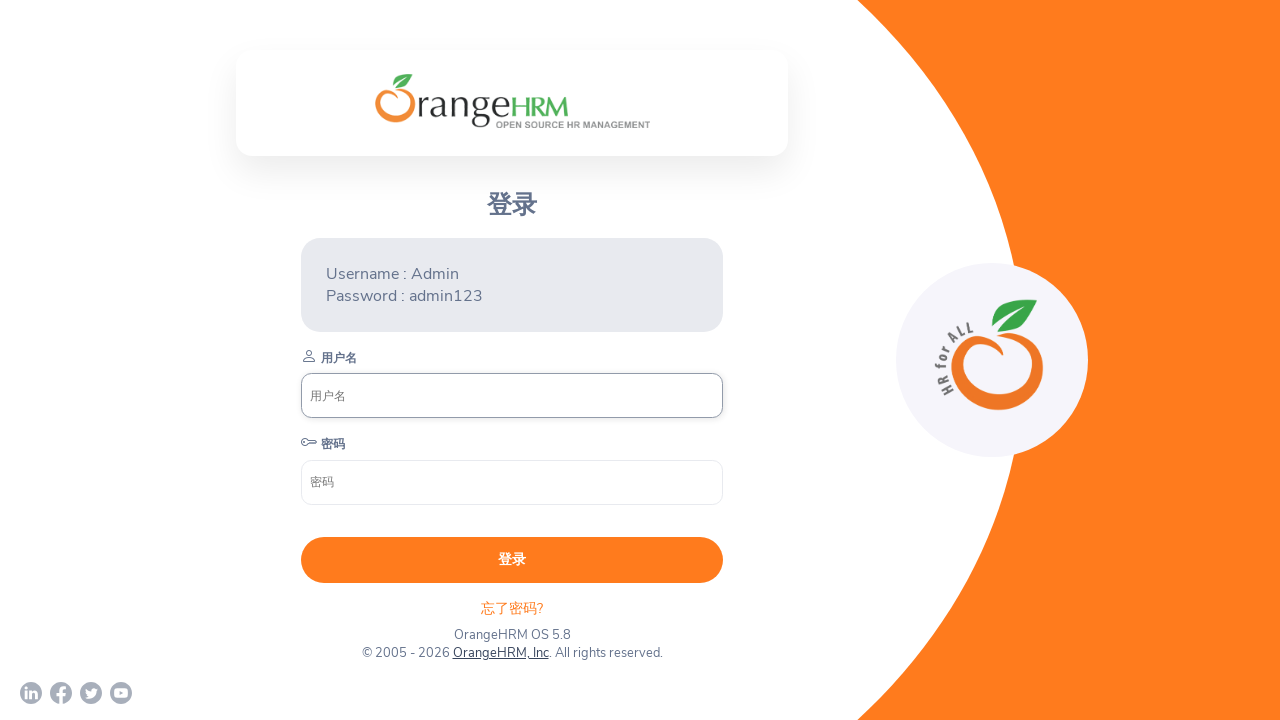

Retrieved page title
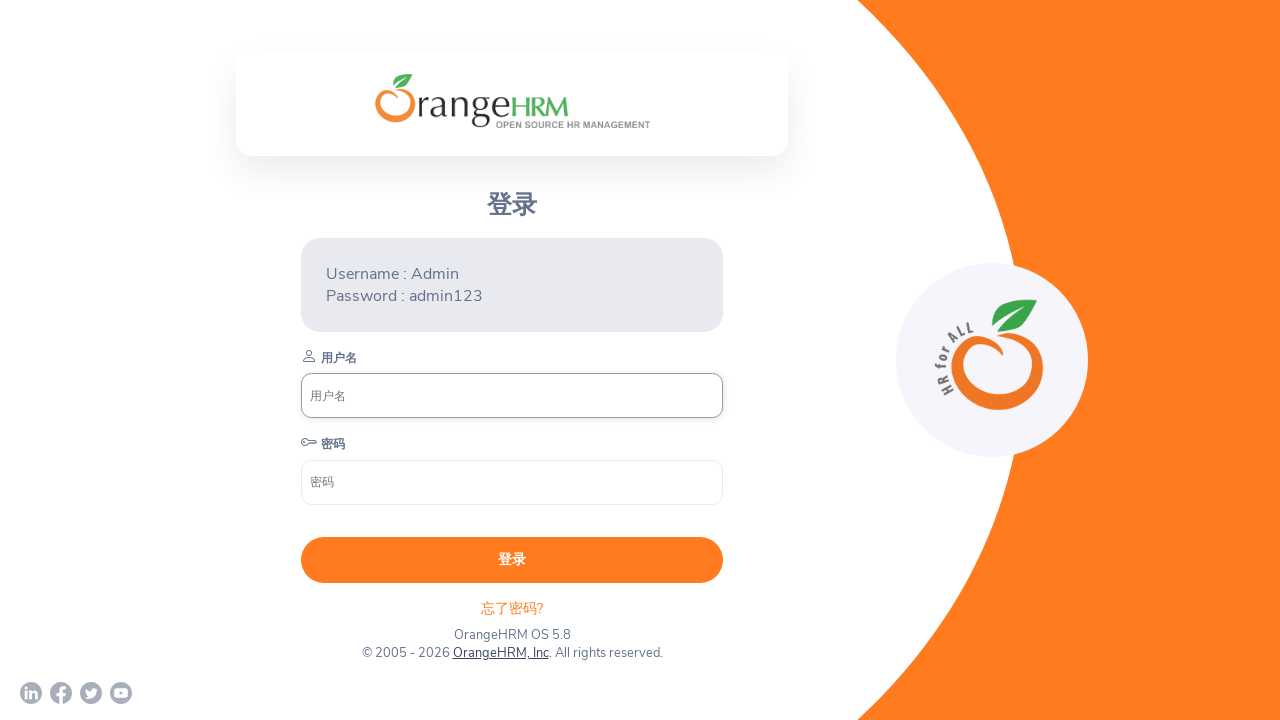

Located login header element
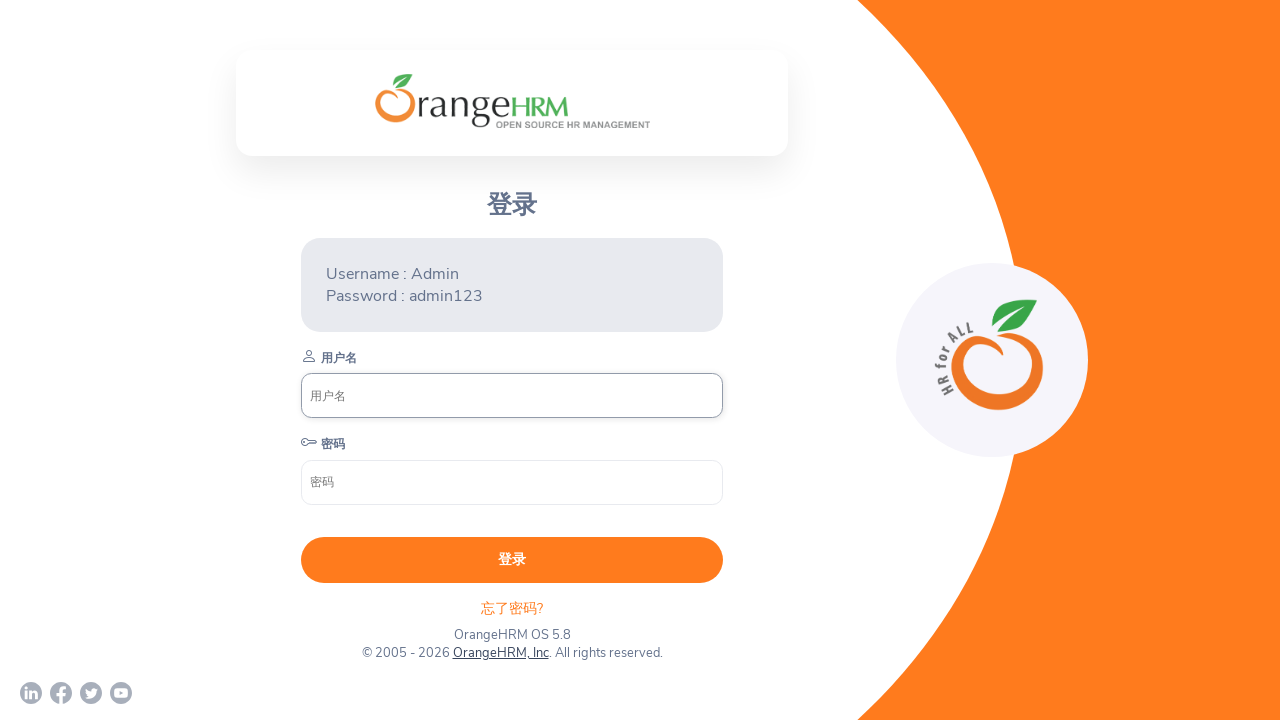

Verified login header is visible on the page
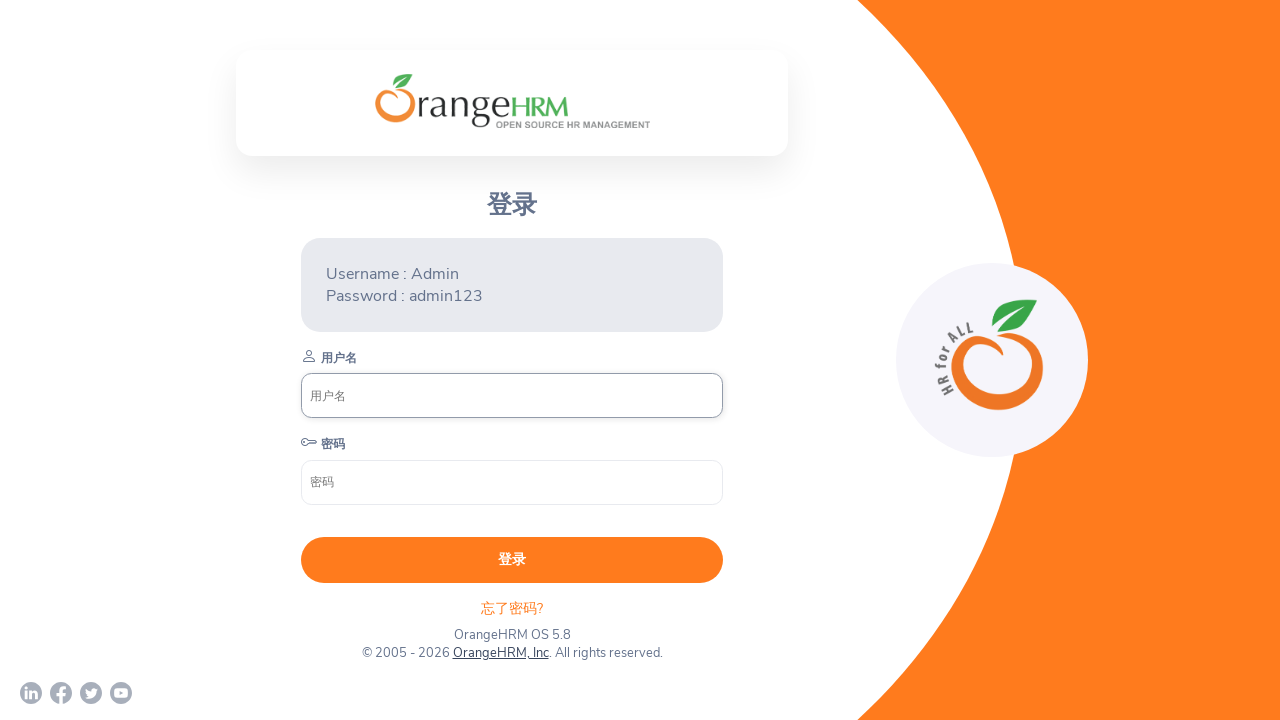

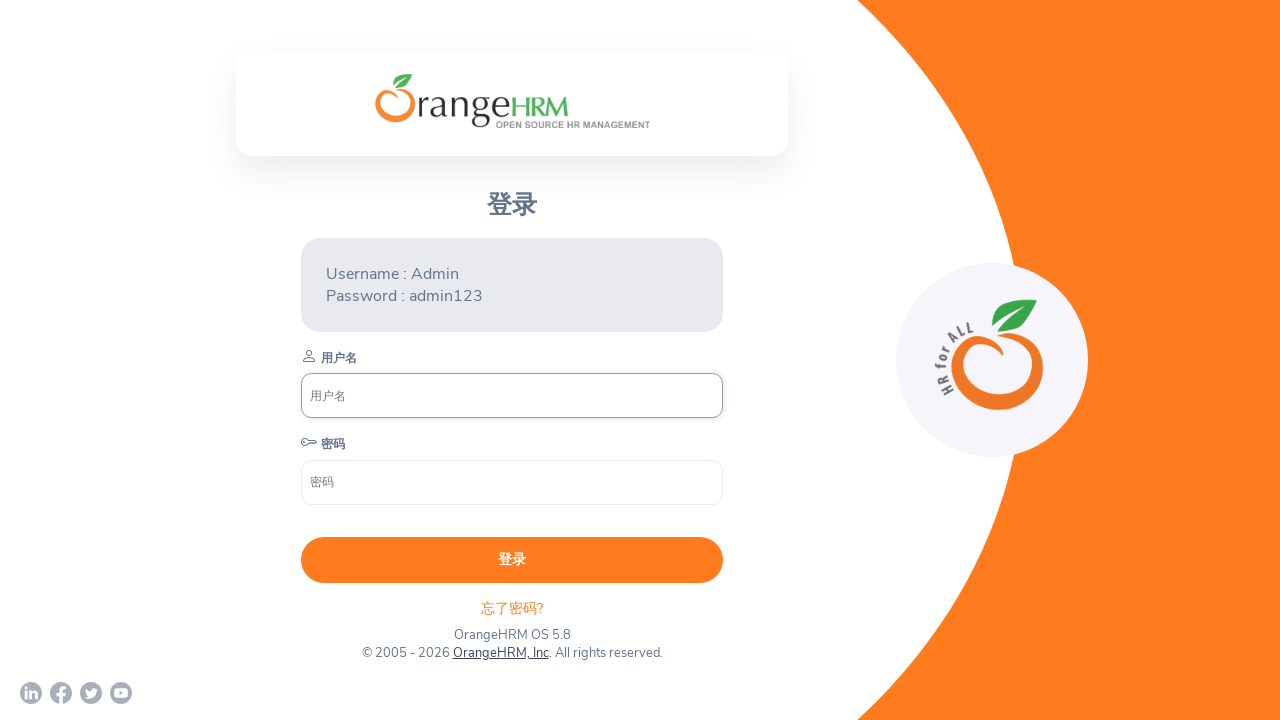